Tests JavaScript alert functionality by entering a name in an input field, clicking a button to trigger an alert, verifying the alert contains the entered name, and accepting the alert.

Starting URL: https://rahulshettyacademy.com/AutomationPractice/

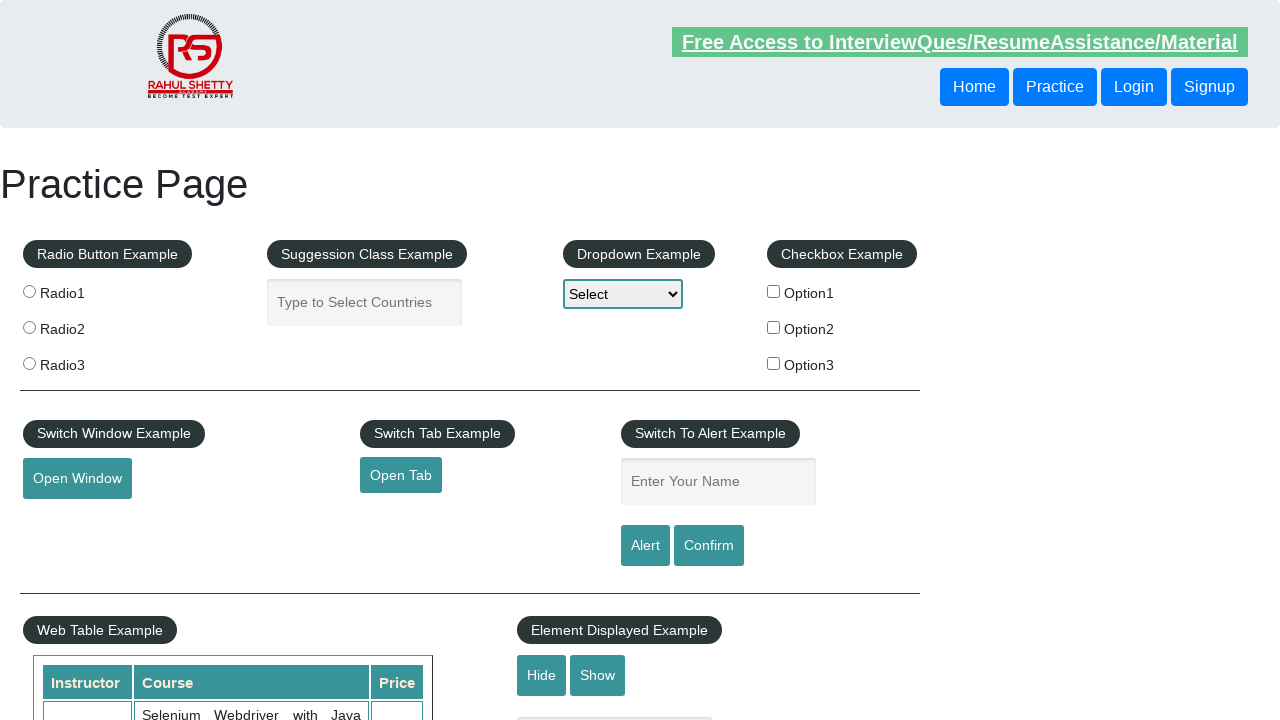

Filled name input field with 'naik' on input#name
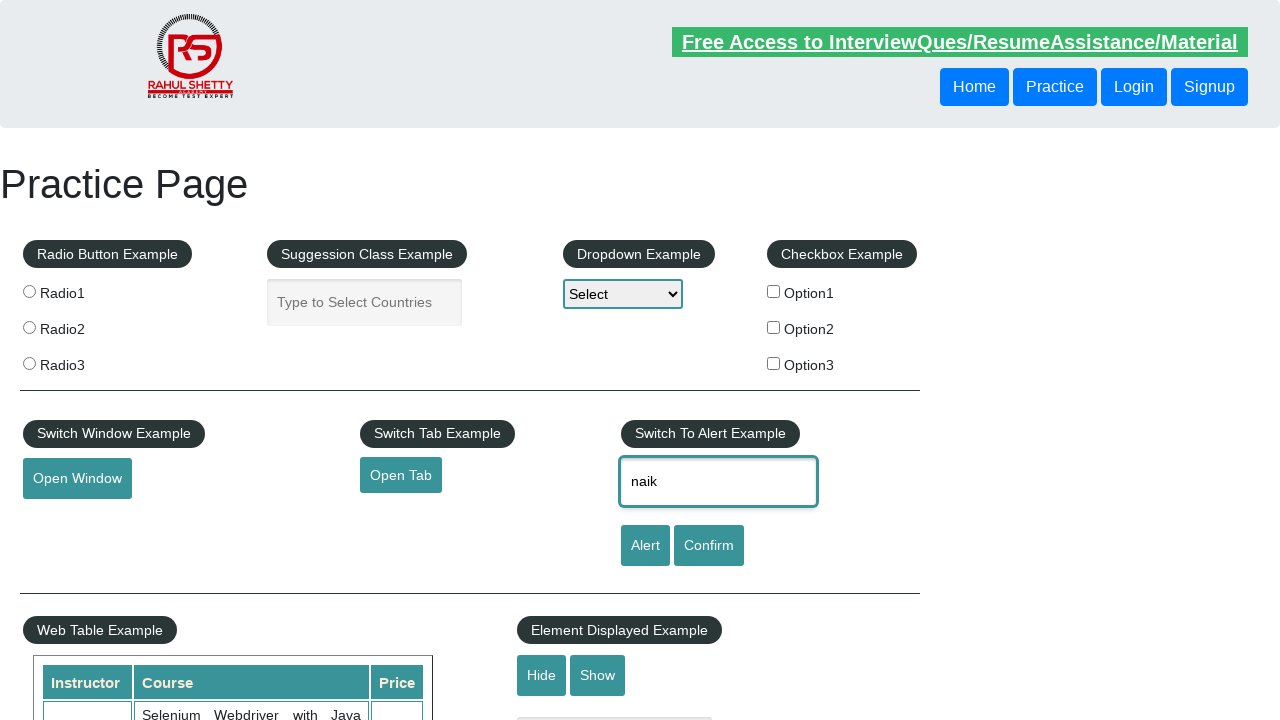

Clicked alert button to trigger JavaScript alert at (645, 546) on #alertbtn
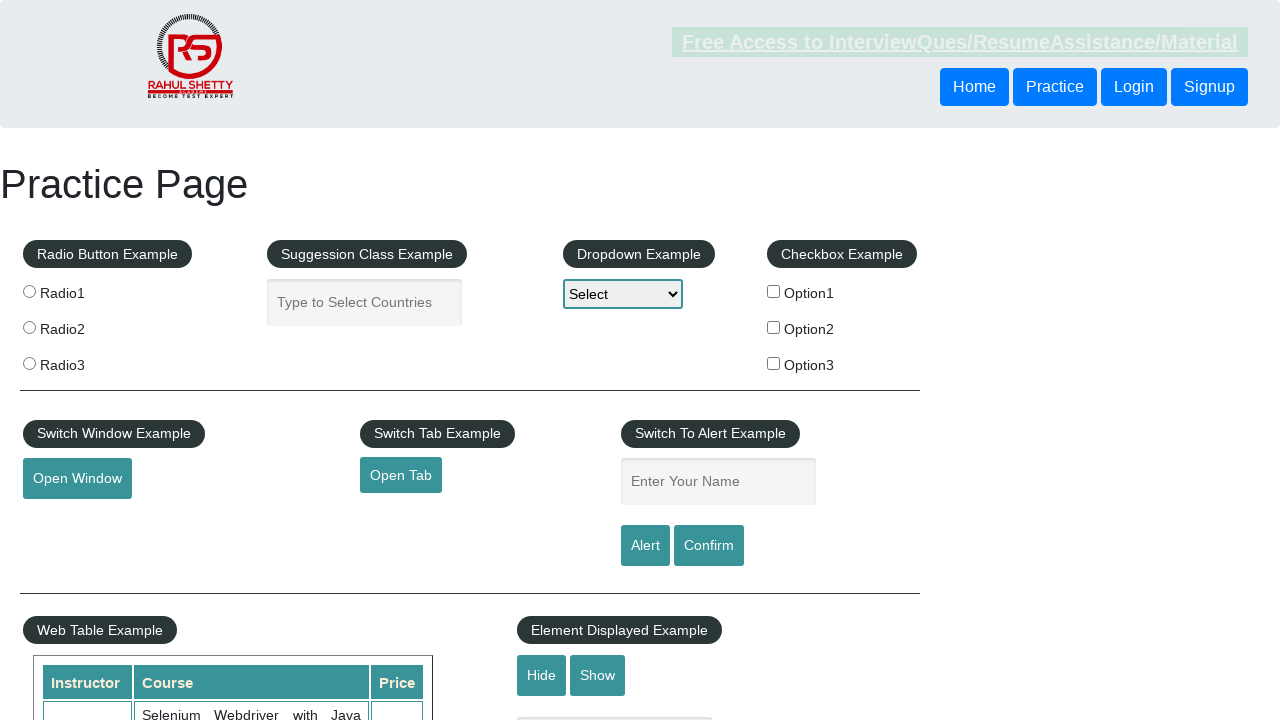

Set up dialog handler to accept alerts
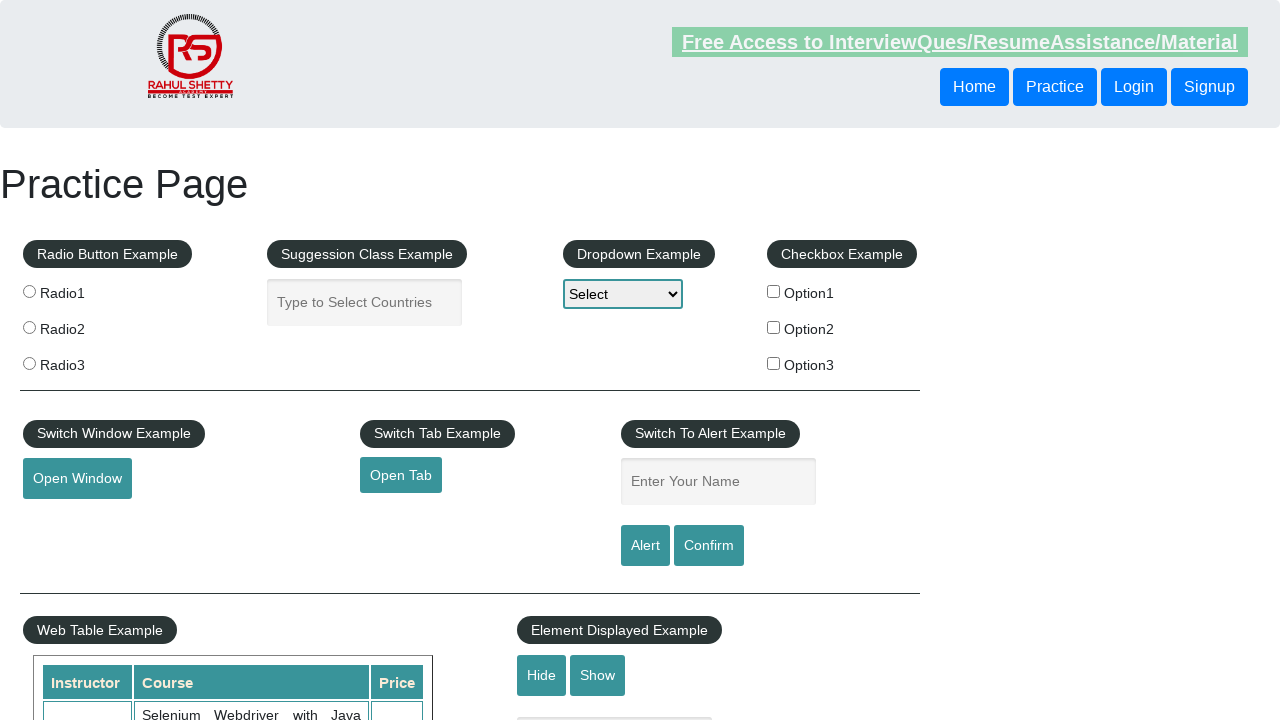

Set up specific dialog handler to verify and accept alert
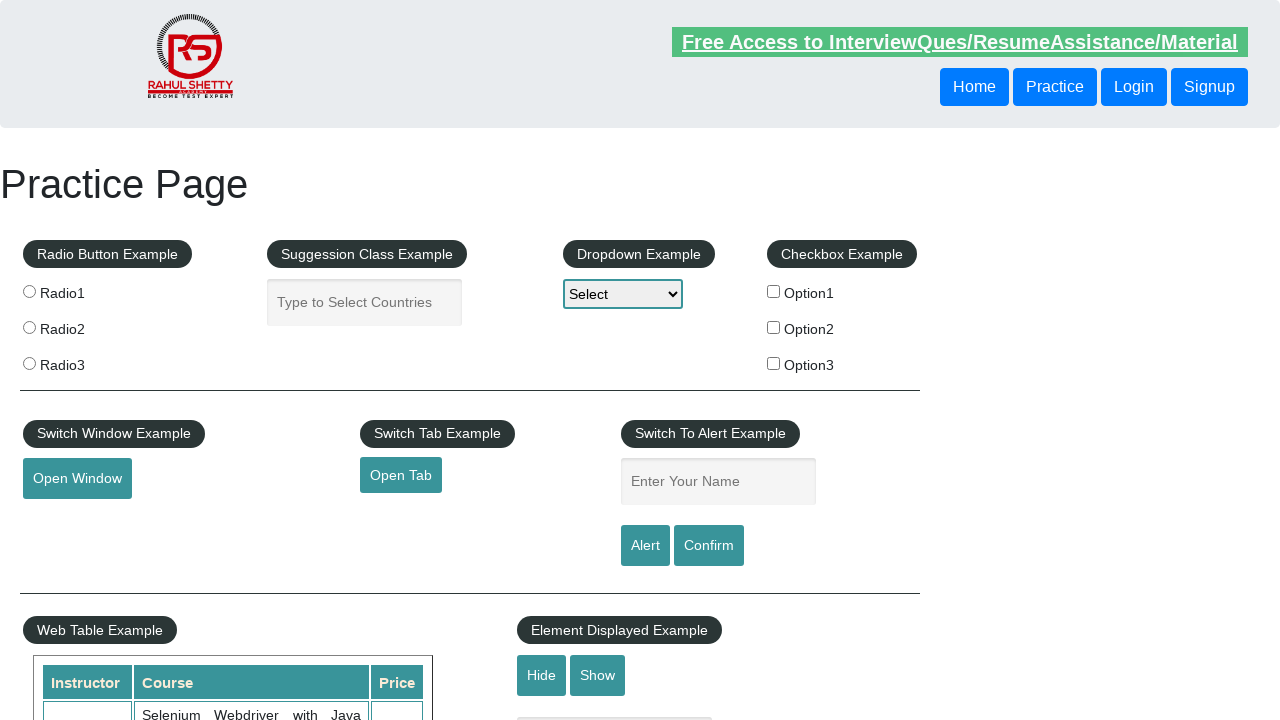

Clicked alert button again to trigger dialog and verify alert acceptance at (645, 546) on #alertbtn
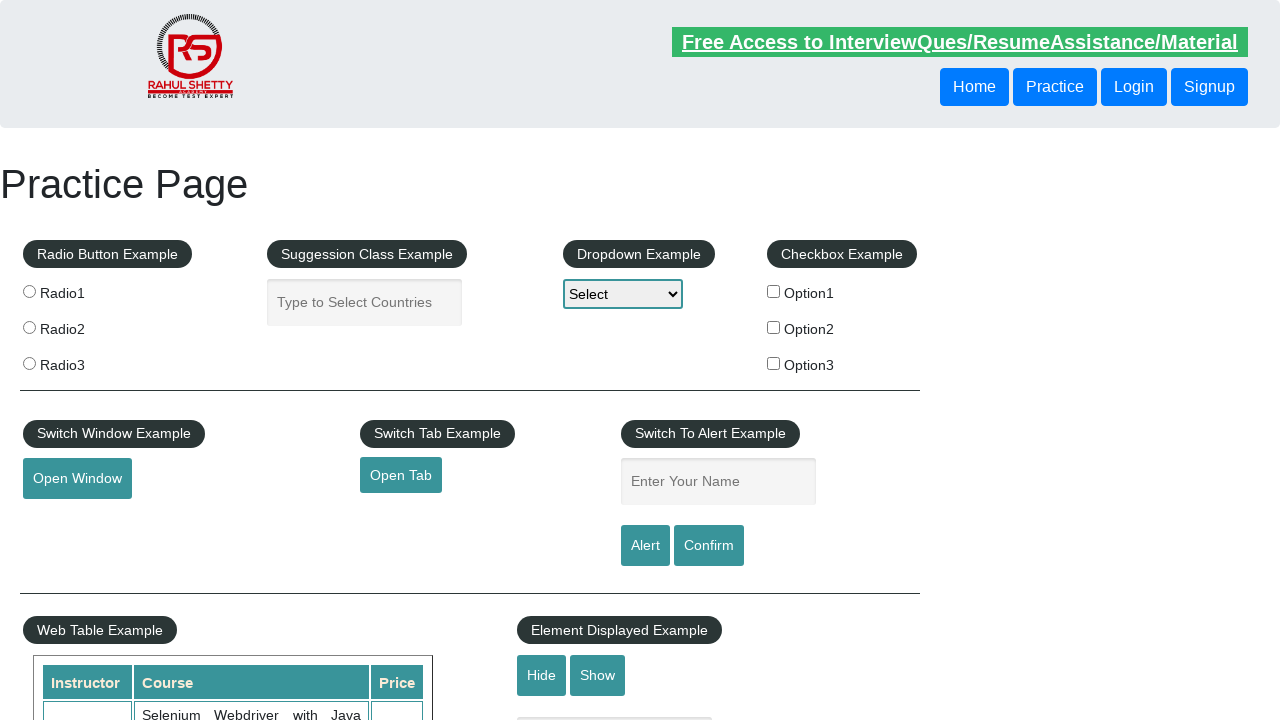

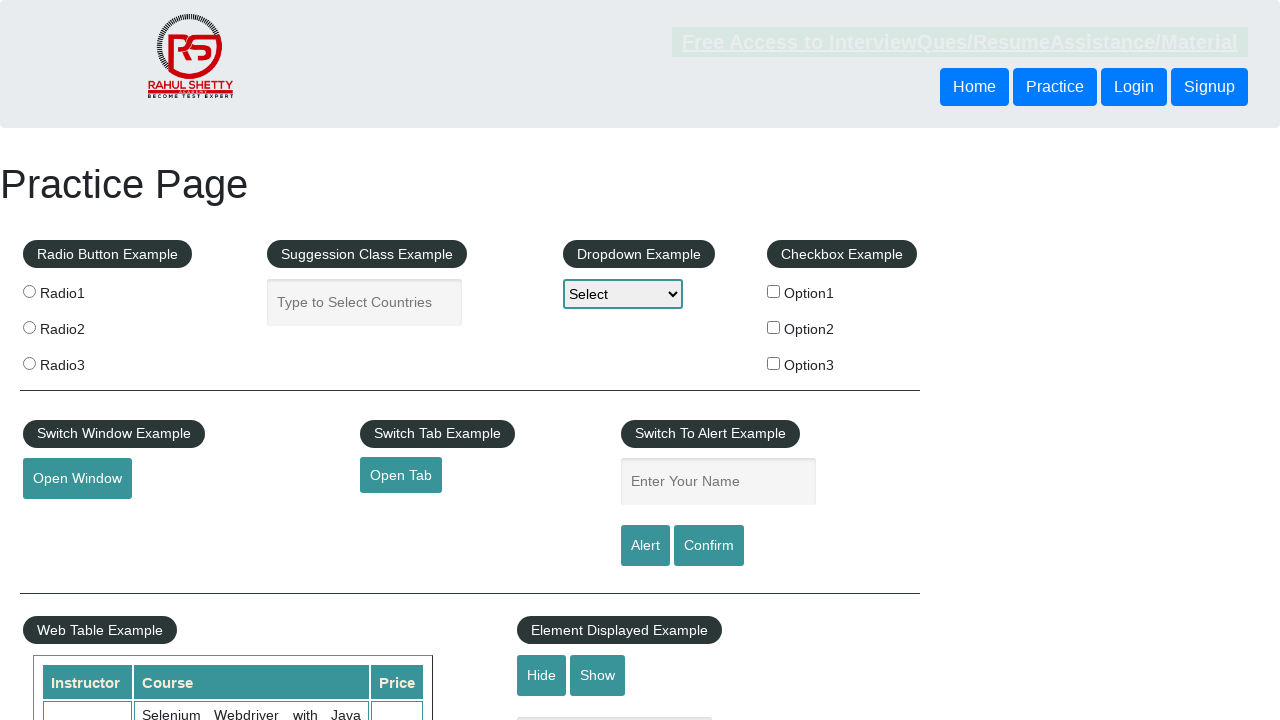